Tests button enable/disable functionality based on checkbox selection and verifies button background color changes

Starting URL: https://egov.danang.gov.vn/reg

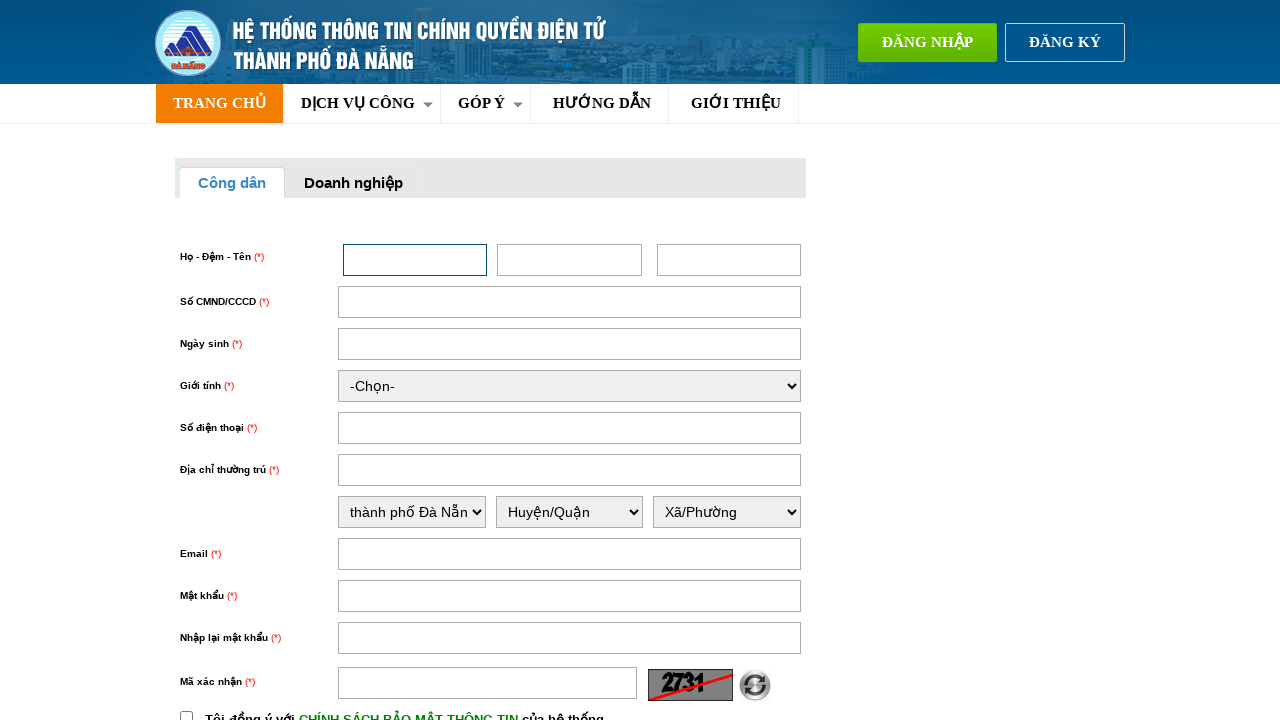

Located register button element
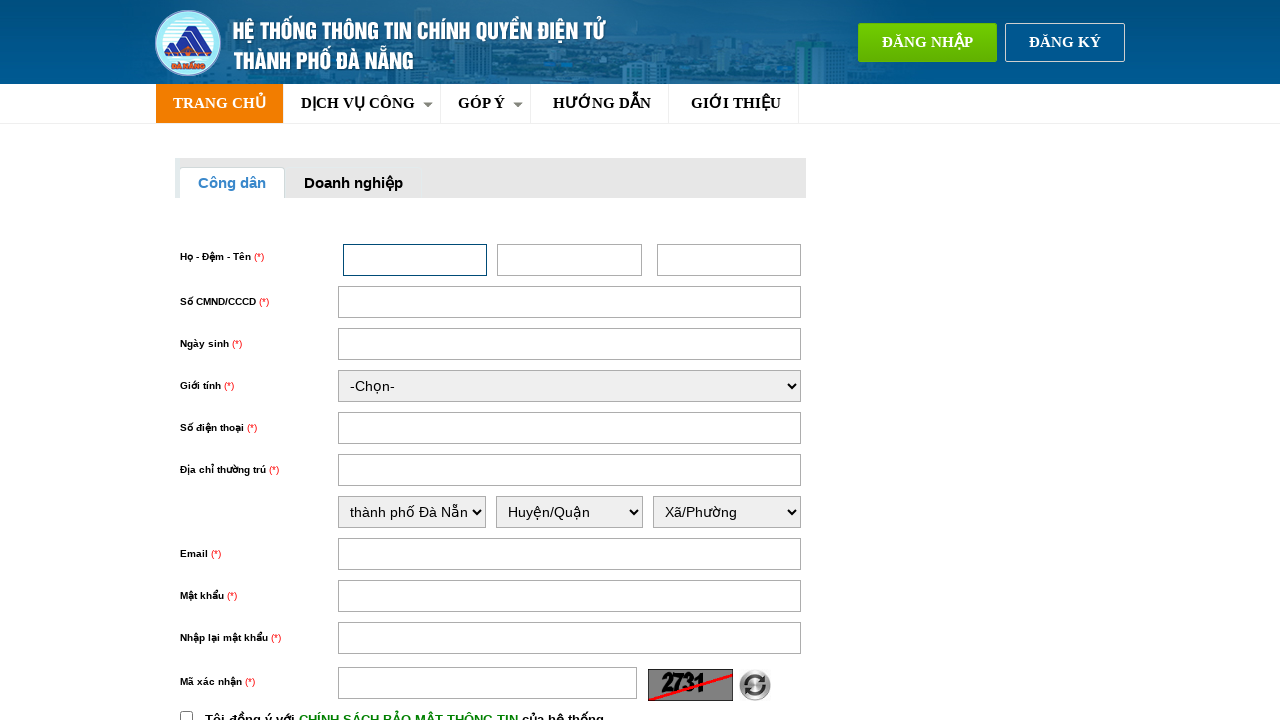

Verified register button is initially disabled
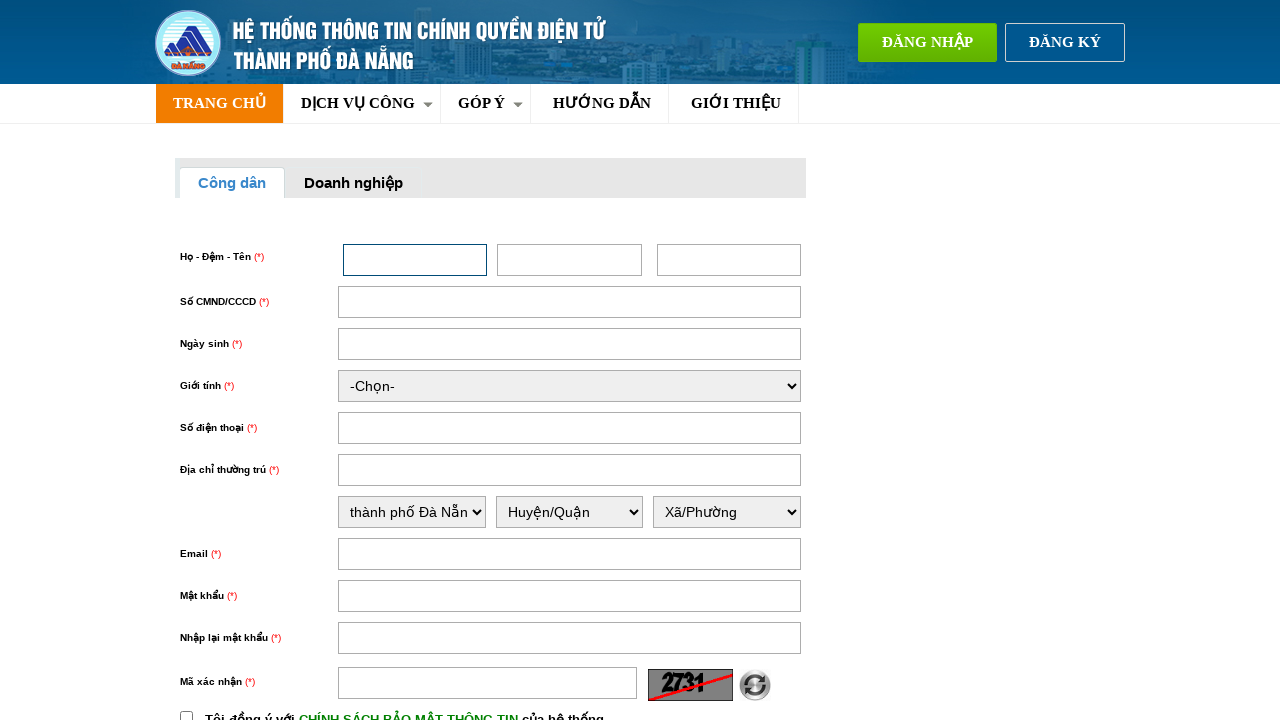

Clicked policy checkbox (chinhSach) at (186, 714) on input#chinhSach
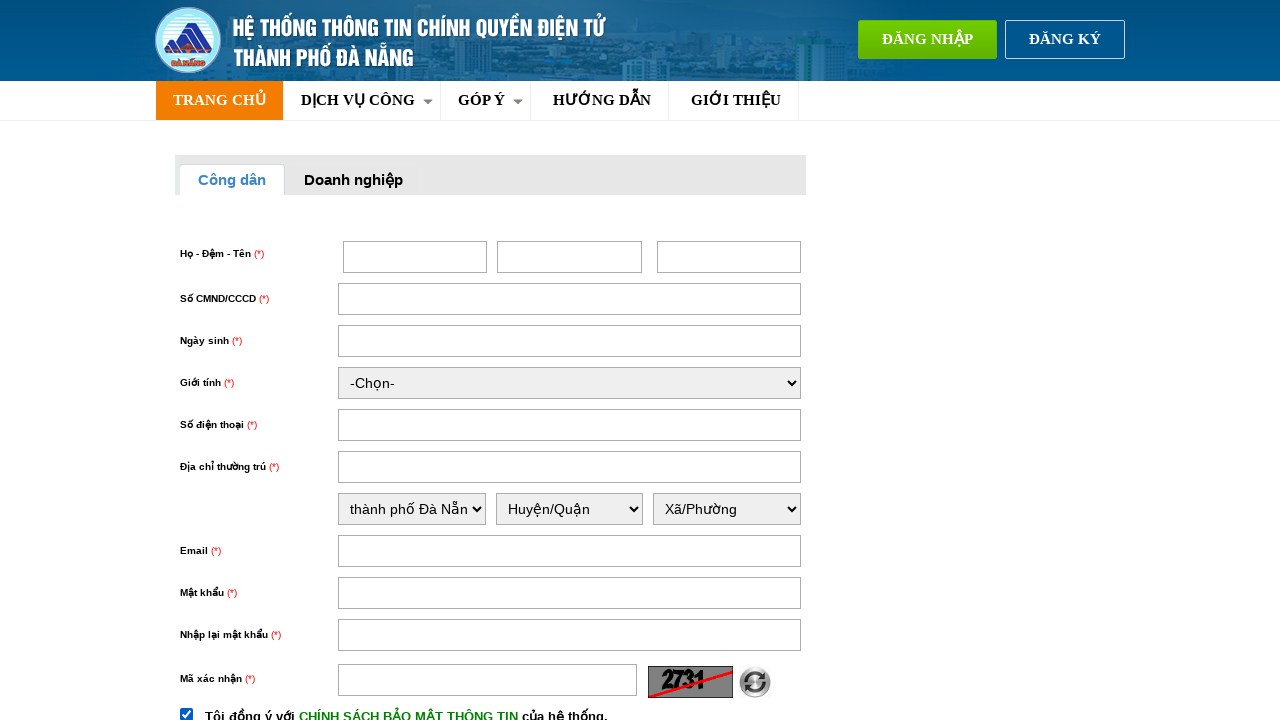

Verified register button is now enabled after checkbox selection
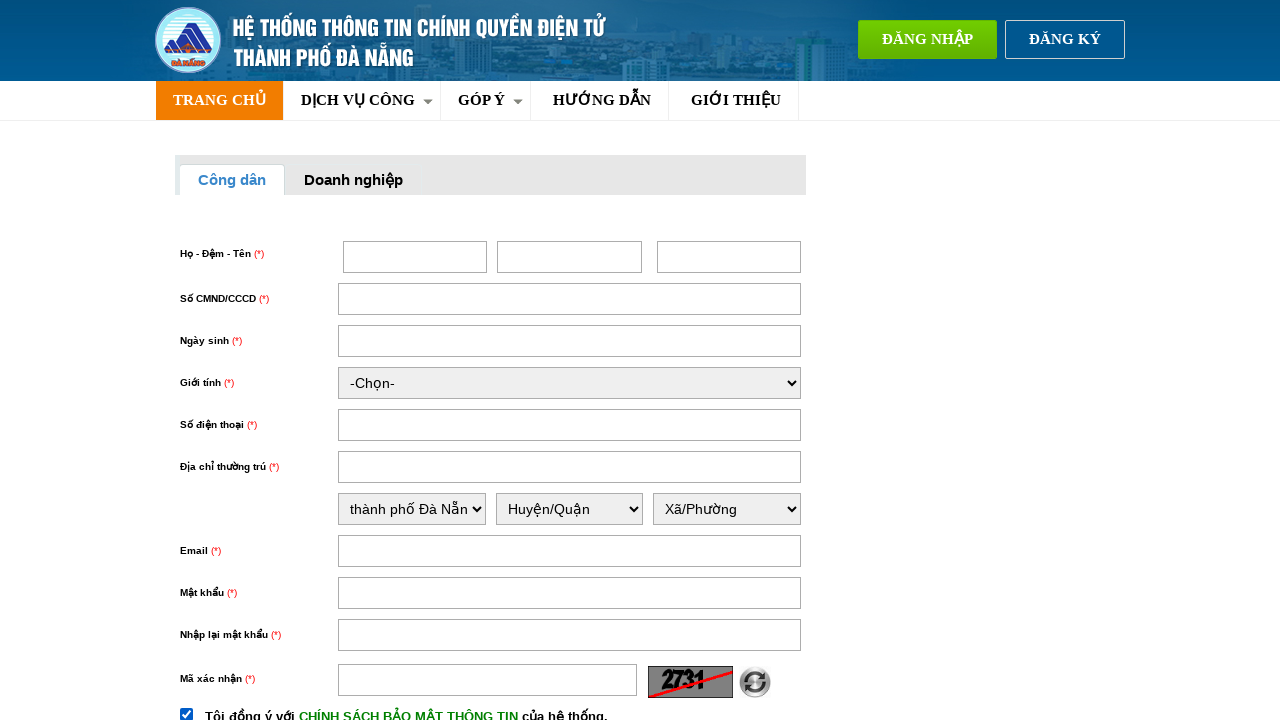

Retrieved button background color: rgb(239, 90, 0)
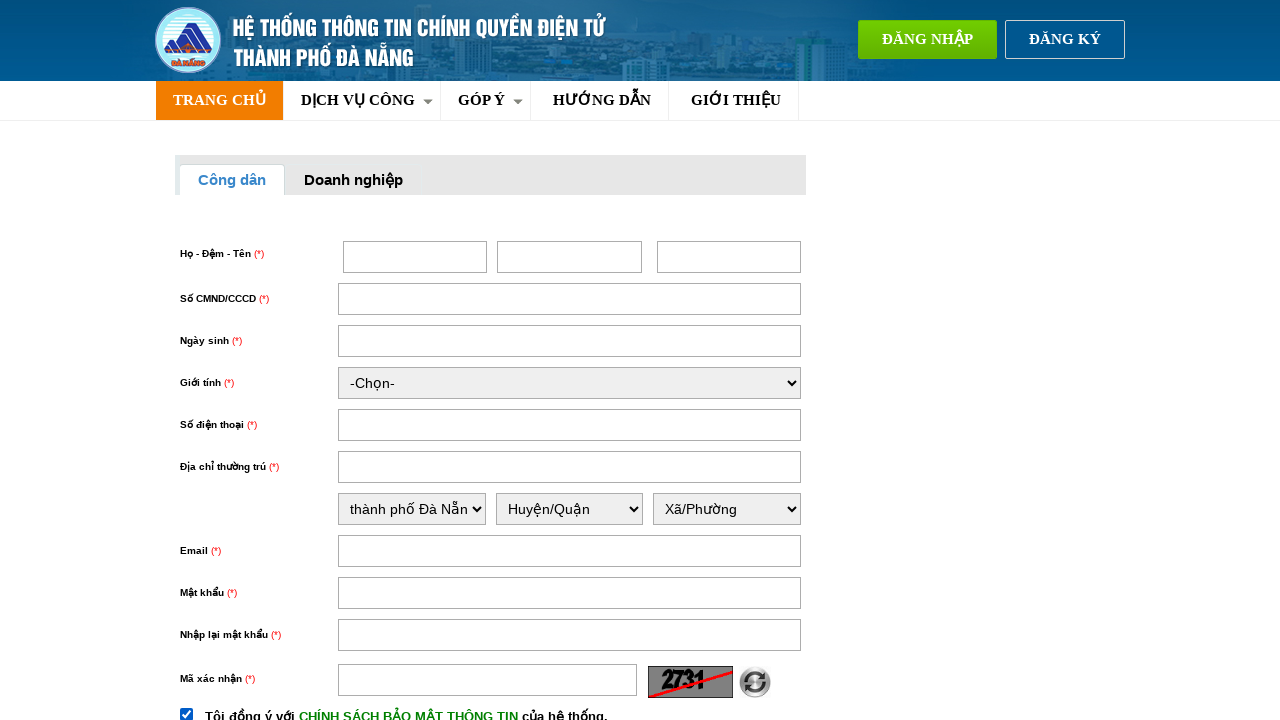

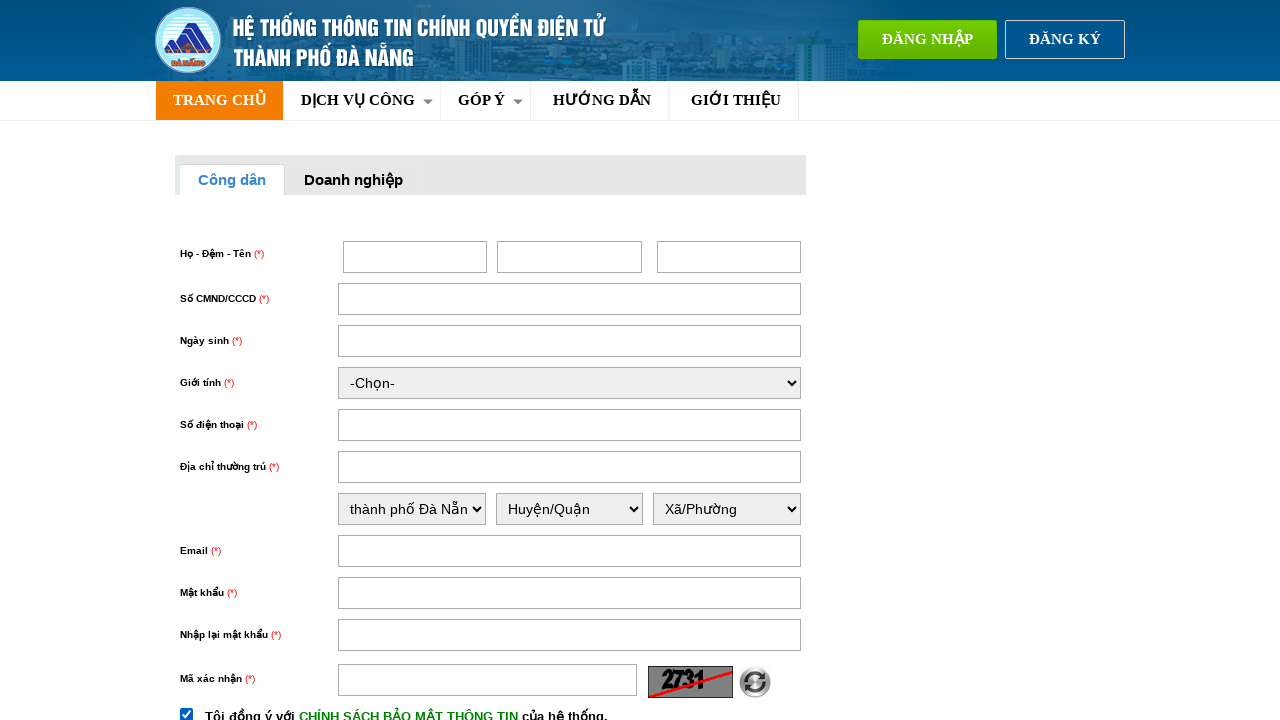